Verifies the demoblaze.com store page loads correctly by checking the URL, page title, and visibility of the navbar brand element.

Starting URL: https://demoblaze.com/

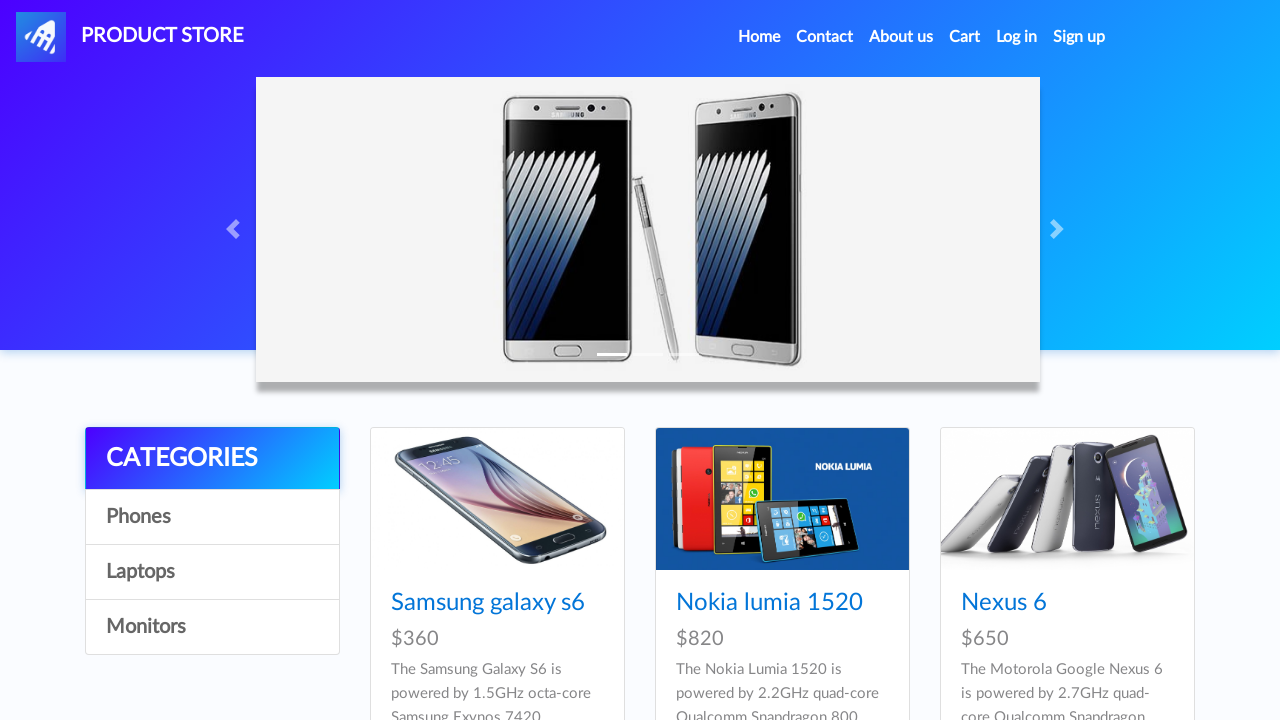

Verified page URL is https://demoblaze.com/
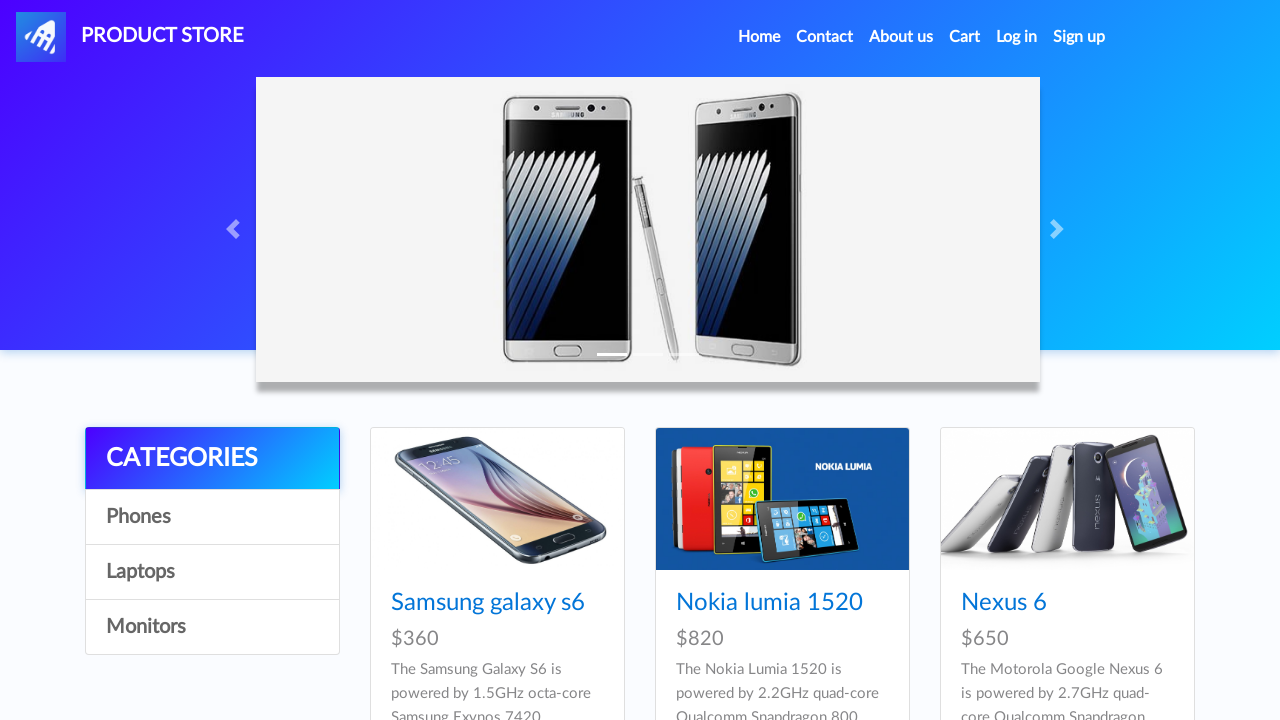

Verified page title is 'STORE'
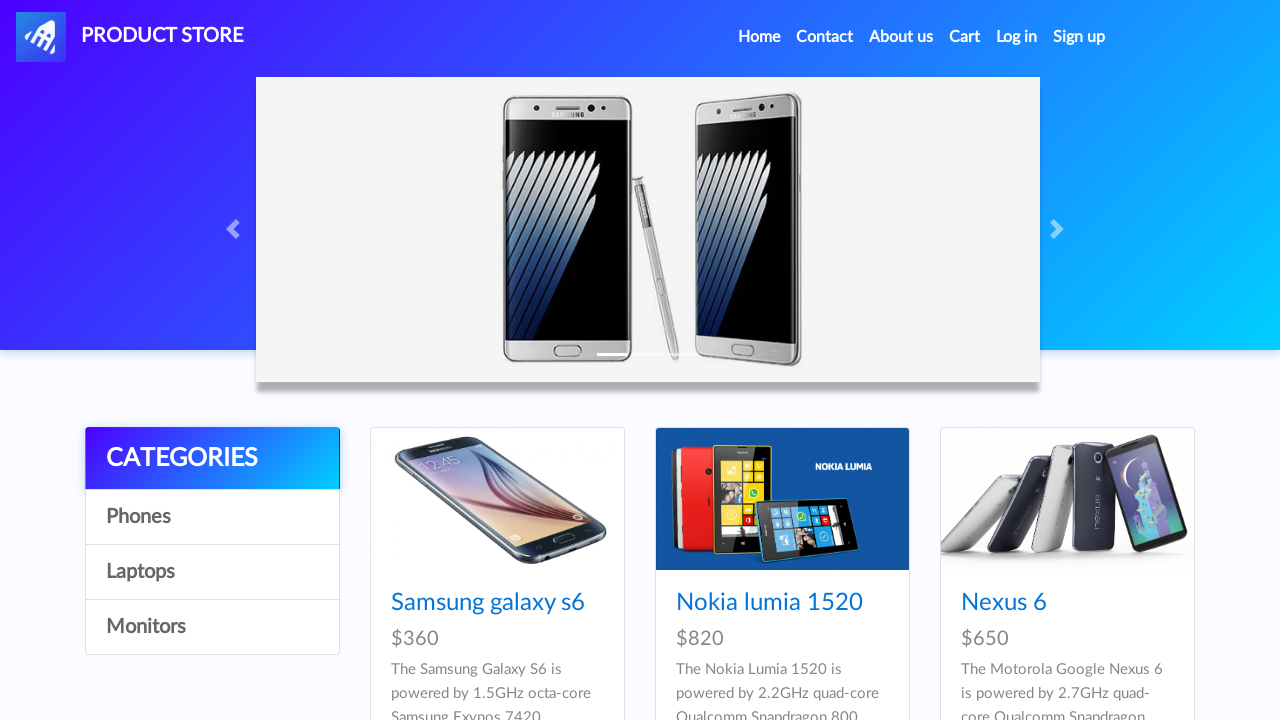

Waited for navbar brand element to be present in DOM
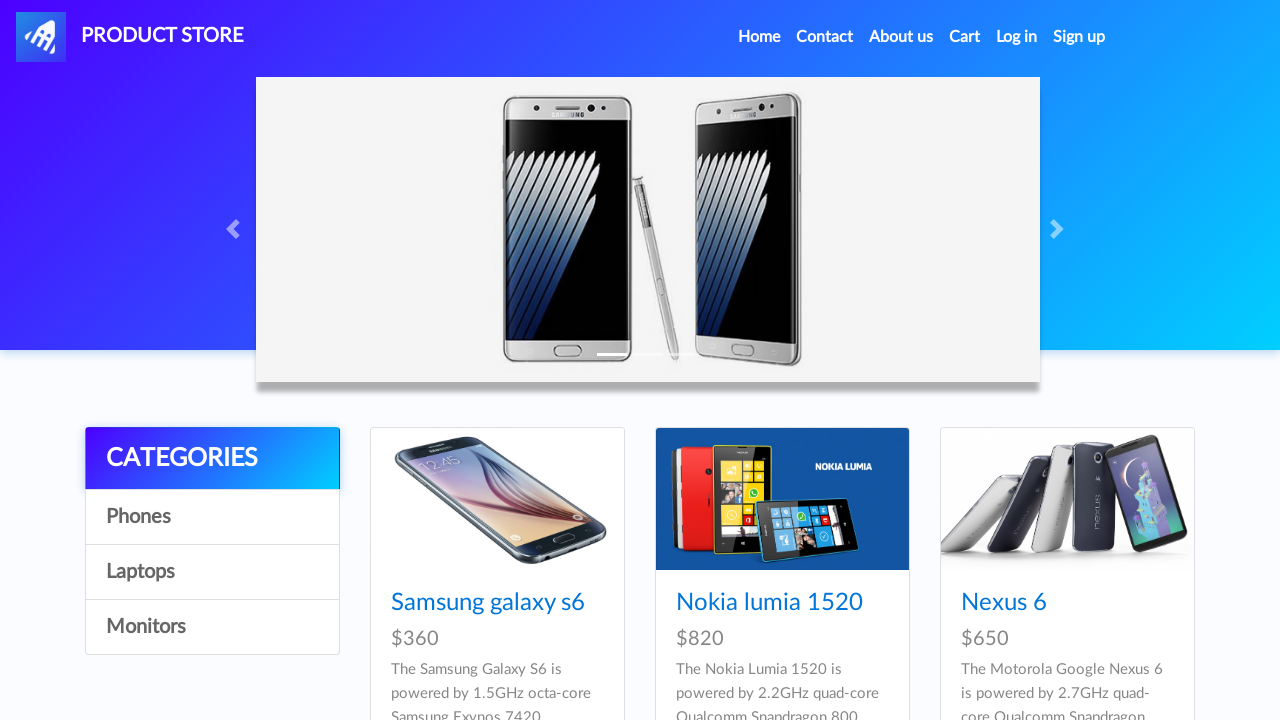

Verified navbar brand element is visible
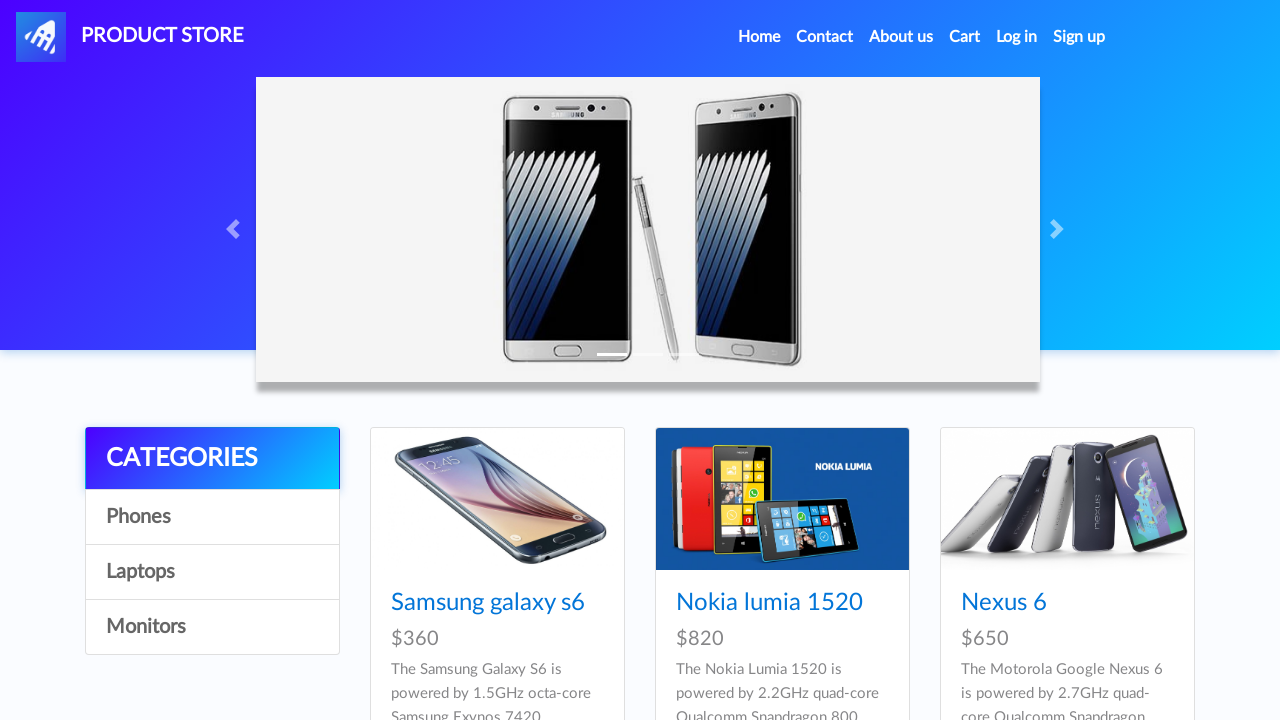

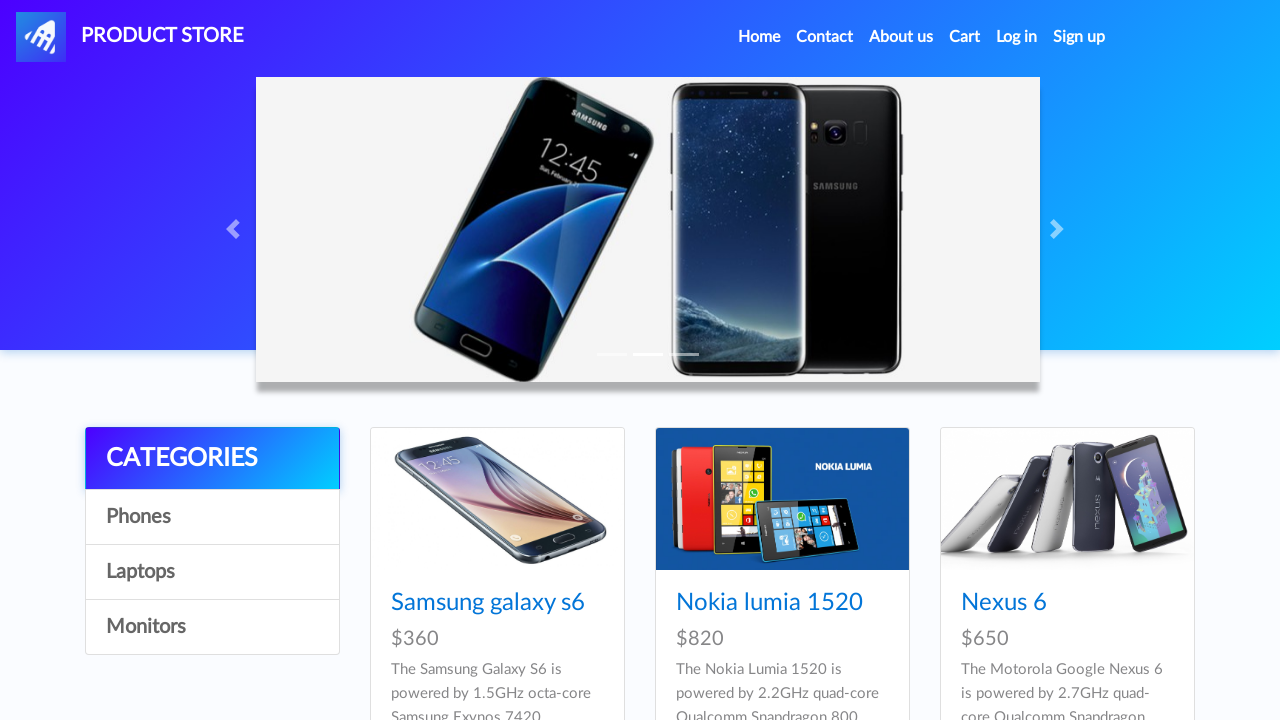